Tests e-commerce product selection by navigating to phones category, selecting a specific phone, and adding it to cart

Starting URL: https://www.demoblaze.com/index.html

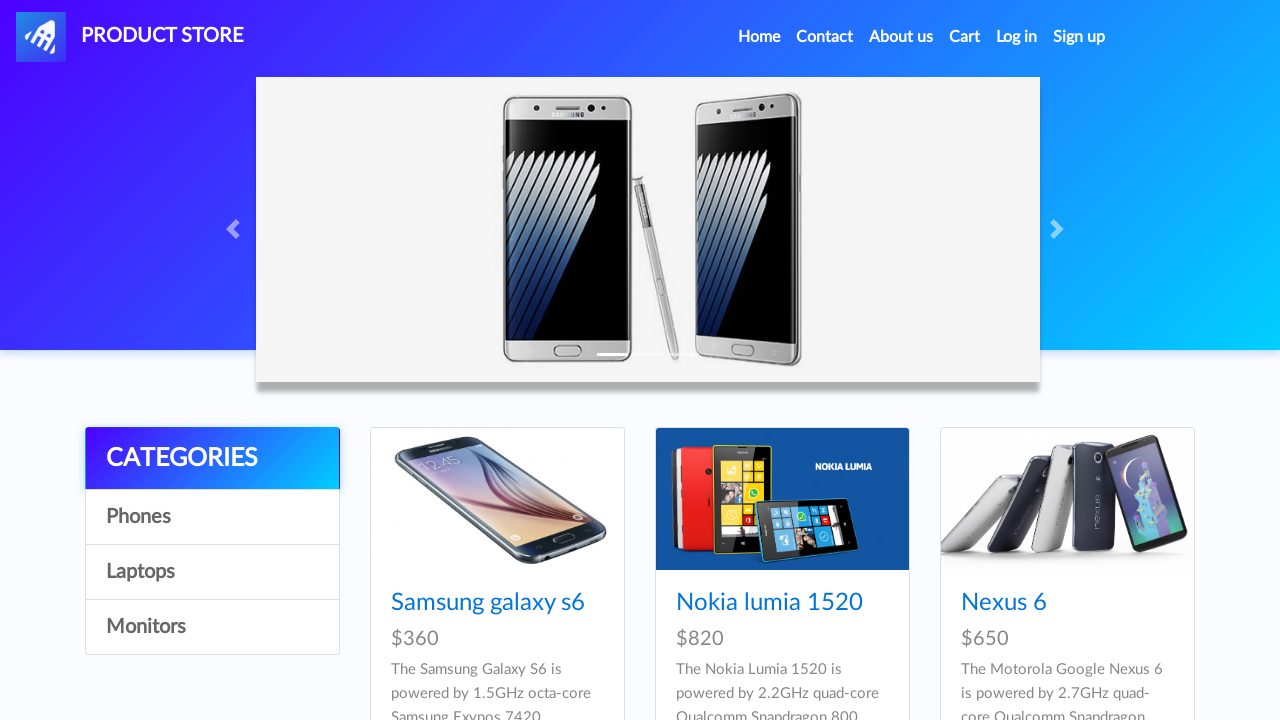

Clicked Phones category at (212, 517) on a:text('Phones')
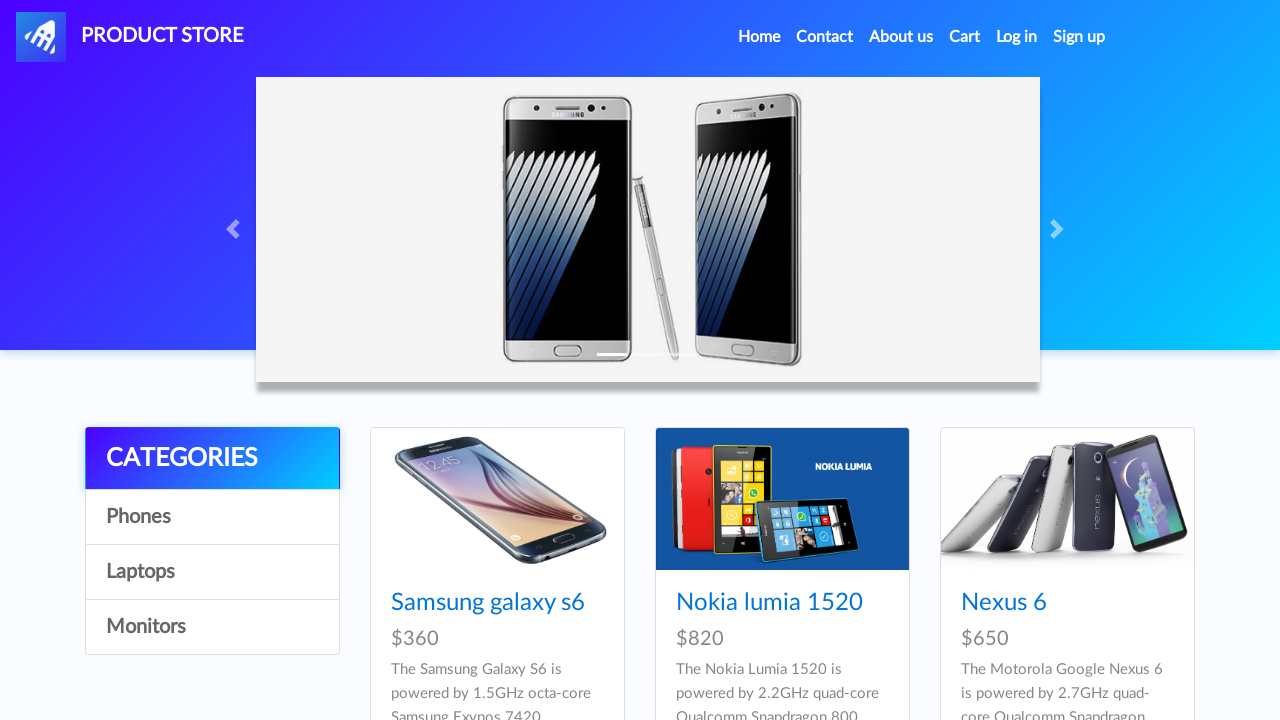

Clicked Nexus 6 product at (1004, 603) on a:text('Nexus 6')
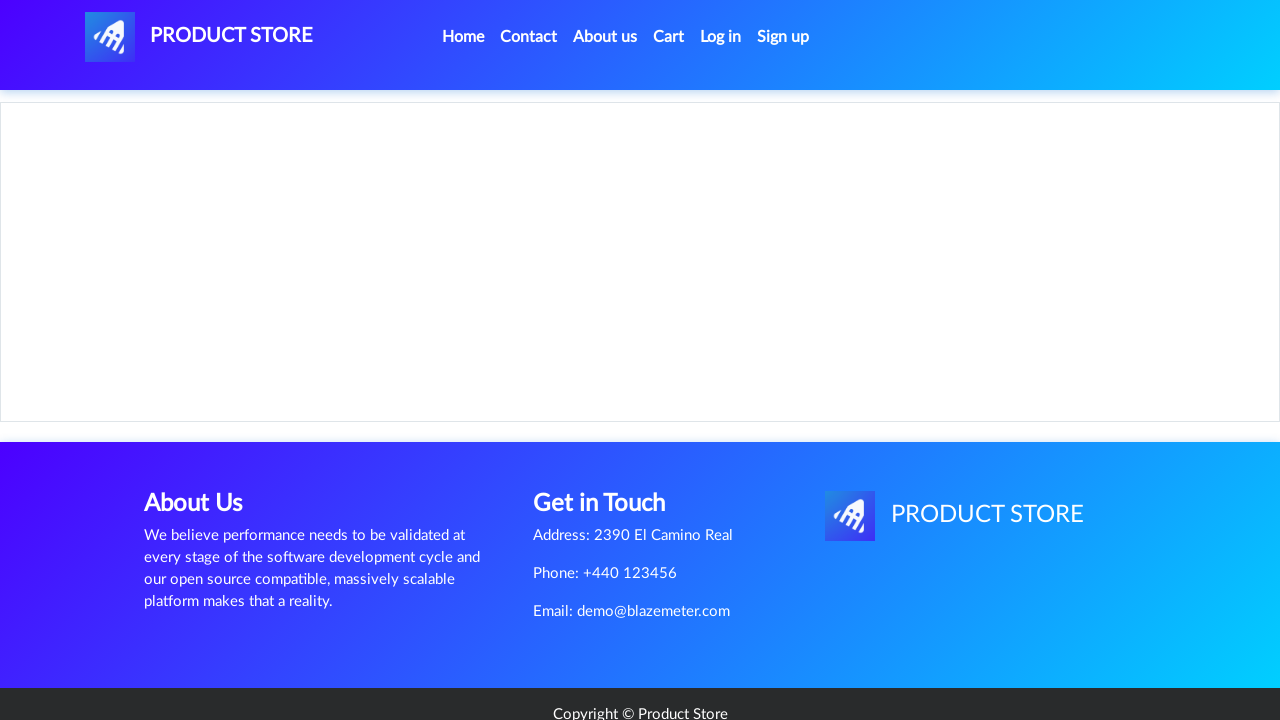

Clicked Add to cart button at (610, 440) on a:text('Add to cart')
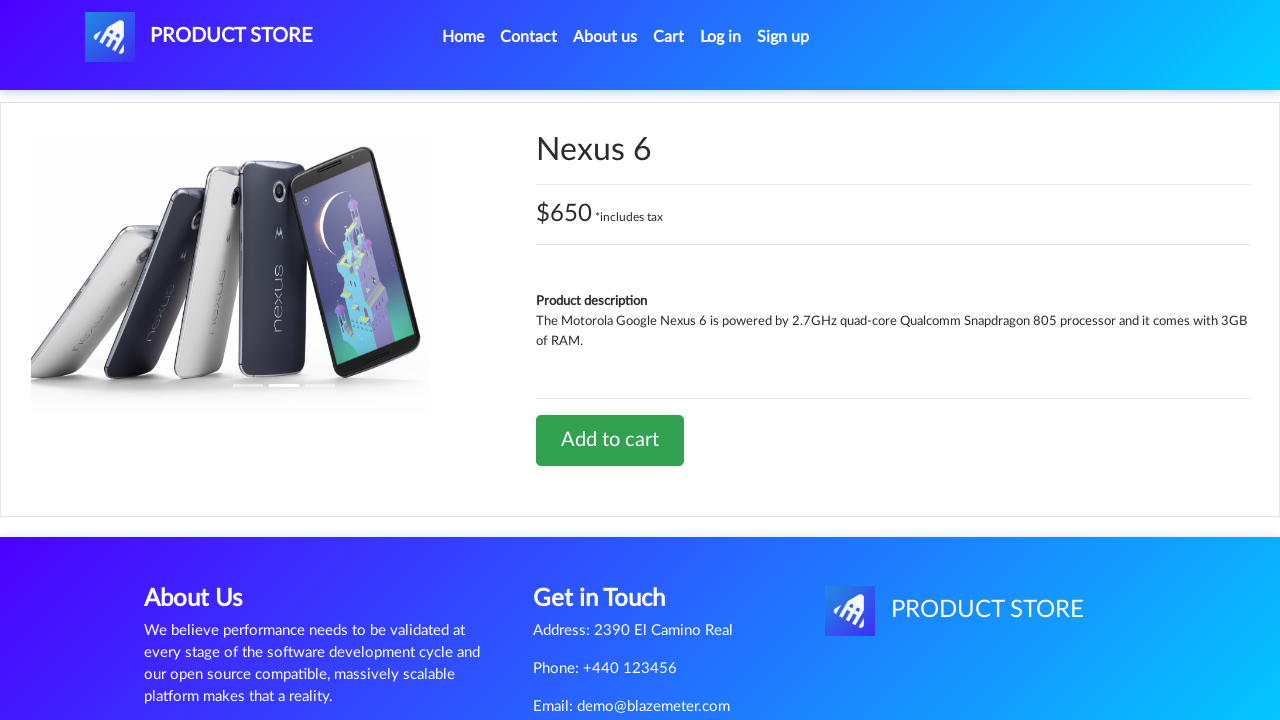

Alert dialog accepted
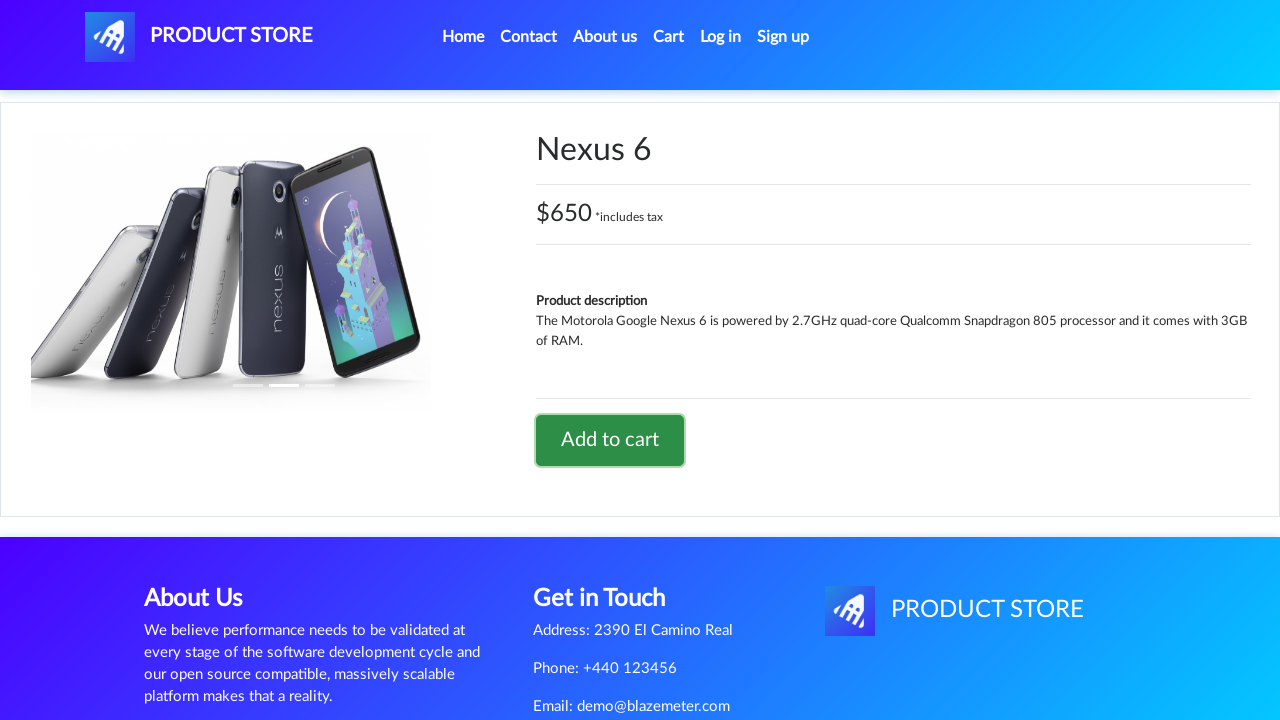

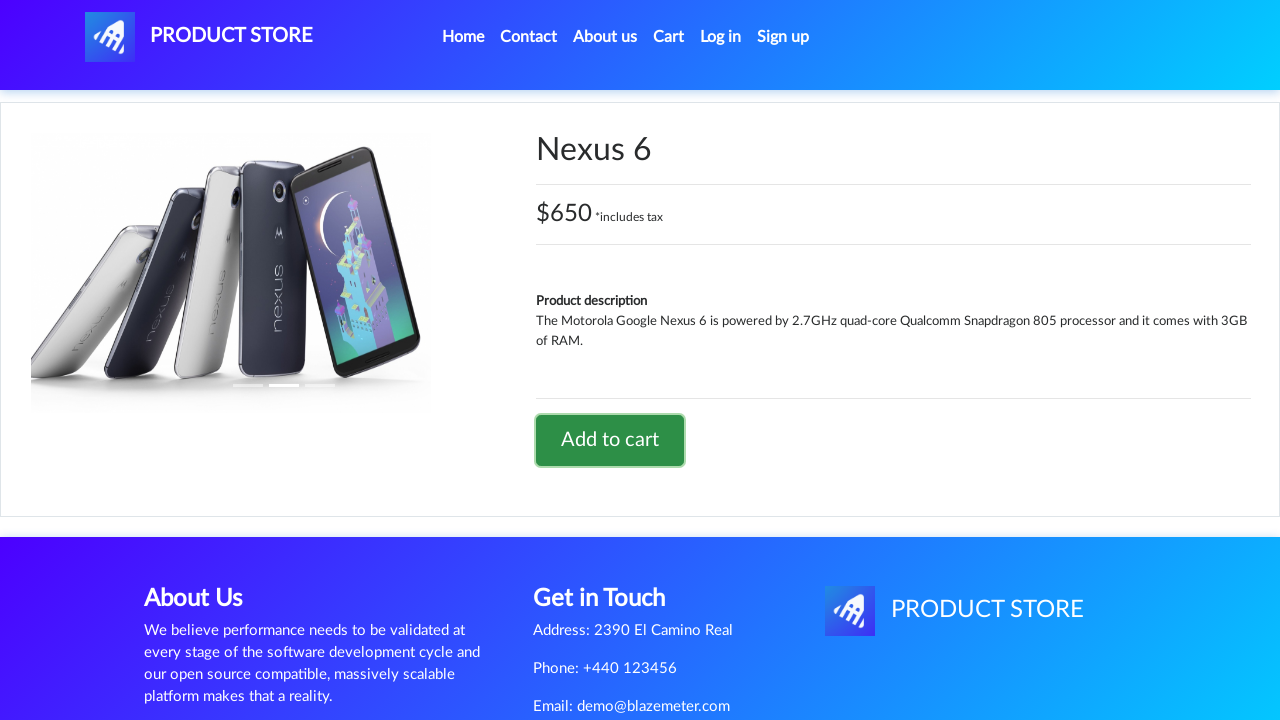